Tests a registration form by filling in first name, last name, username, and email fields with generated fake data.

Starting URL: https://practice.cydeo.com/registration_form

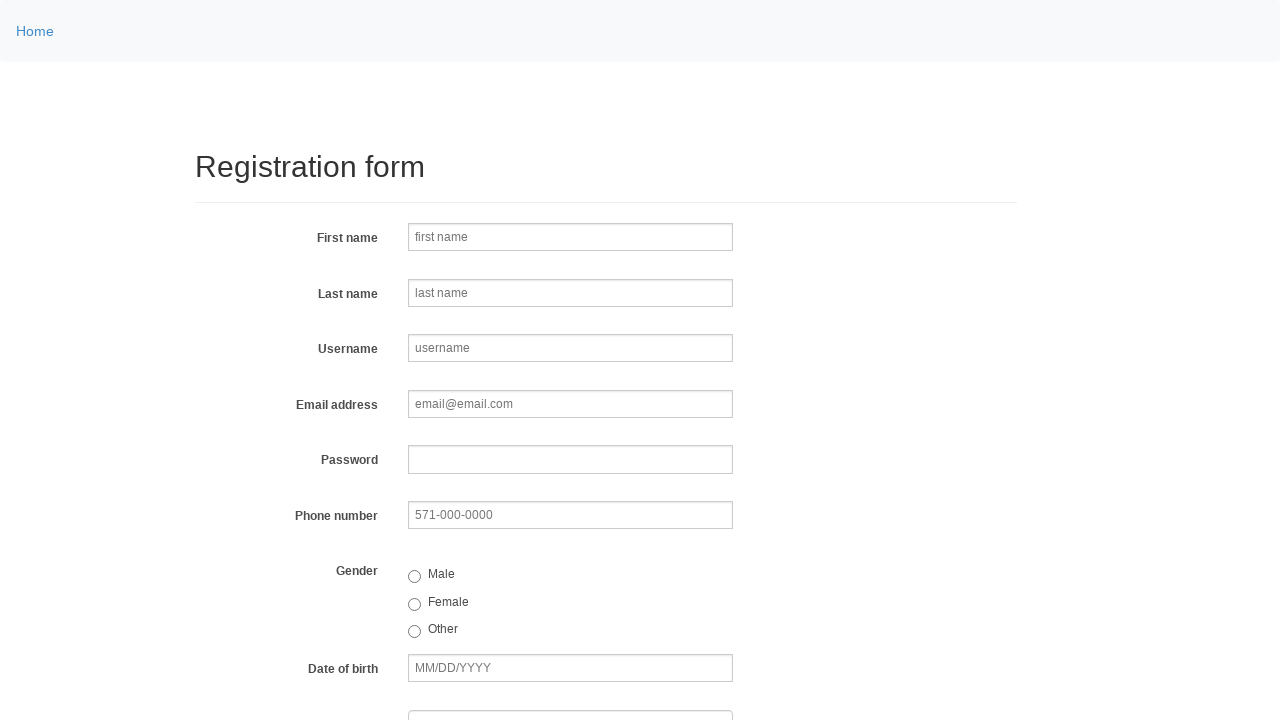

Filled first name field with 'Michael' on input[name='firstname']
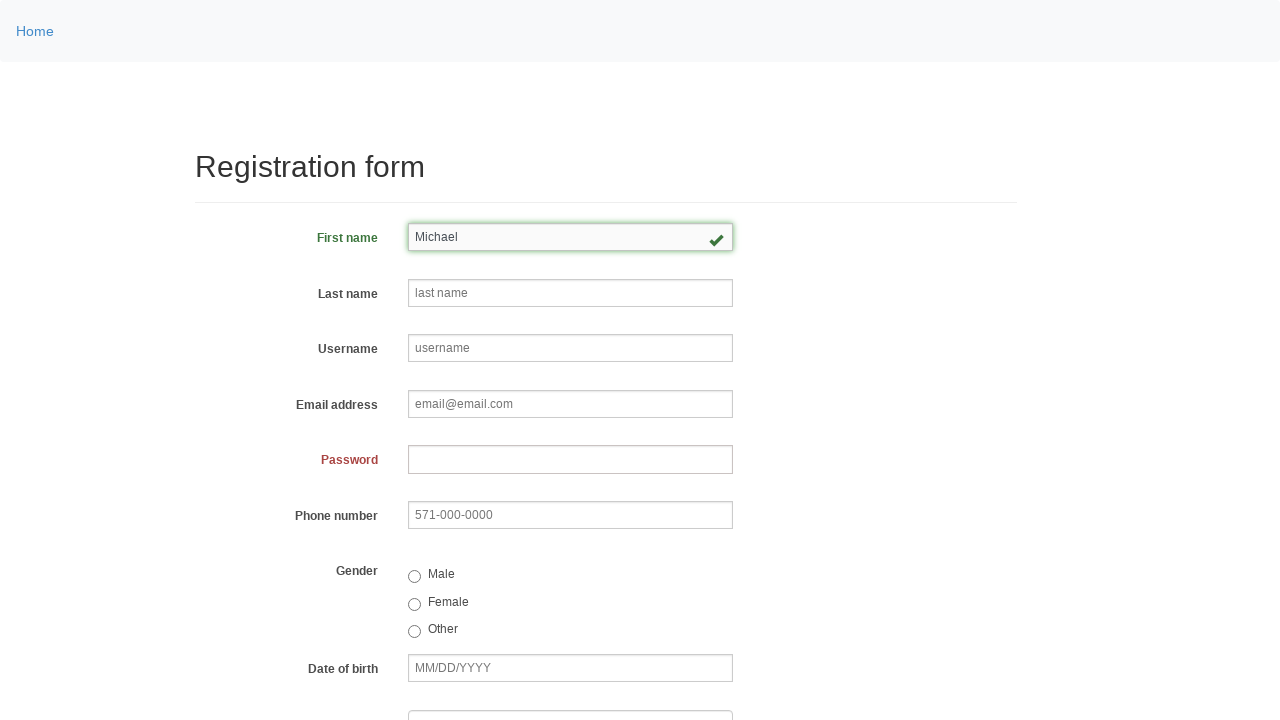

Filled last name field with 'Thompson' on input[name='lastname']
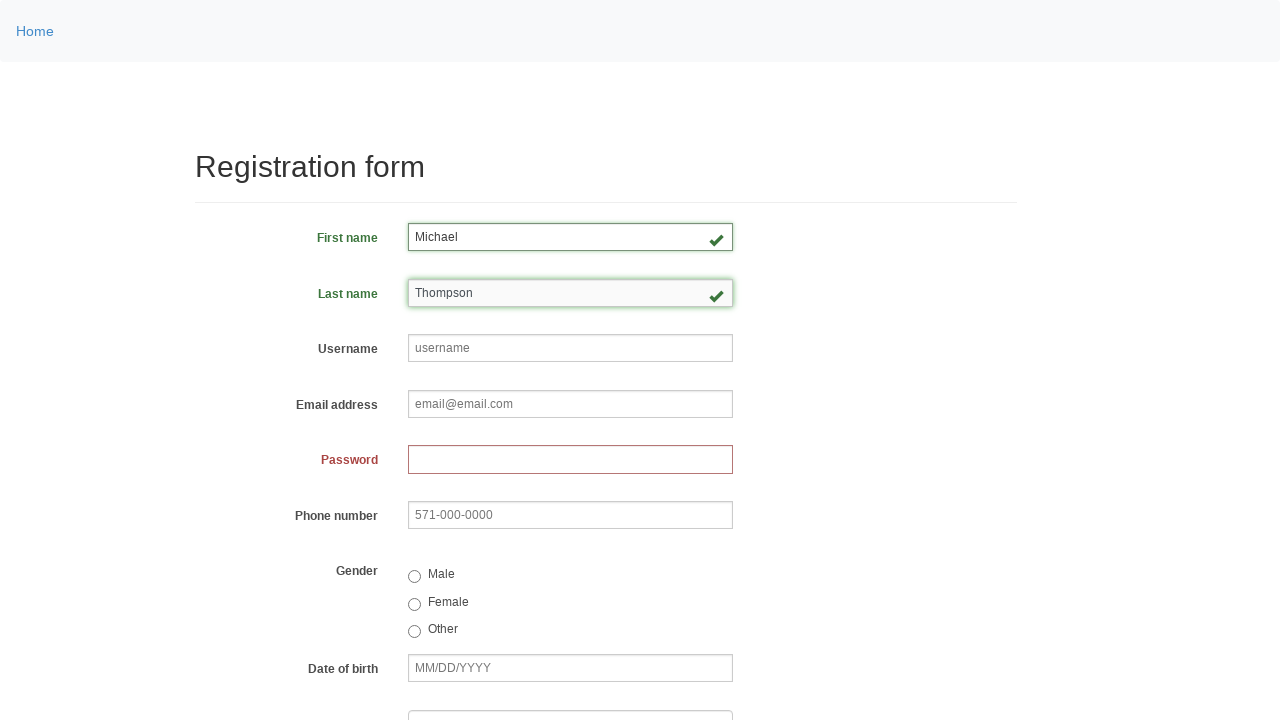

Filled username field with 'helpdesk888' on input[name='username']
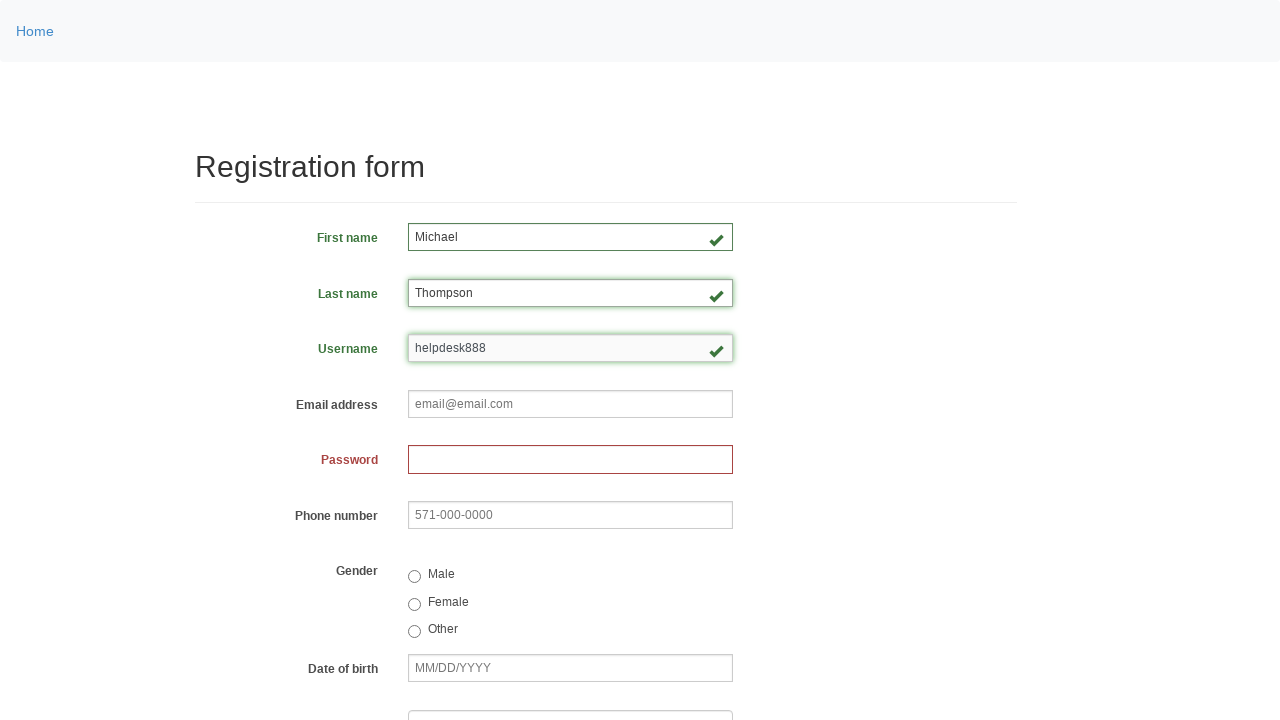

Filled email field with 'helpdesk888@email.com' on input[name='email']
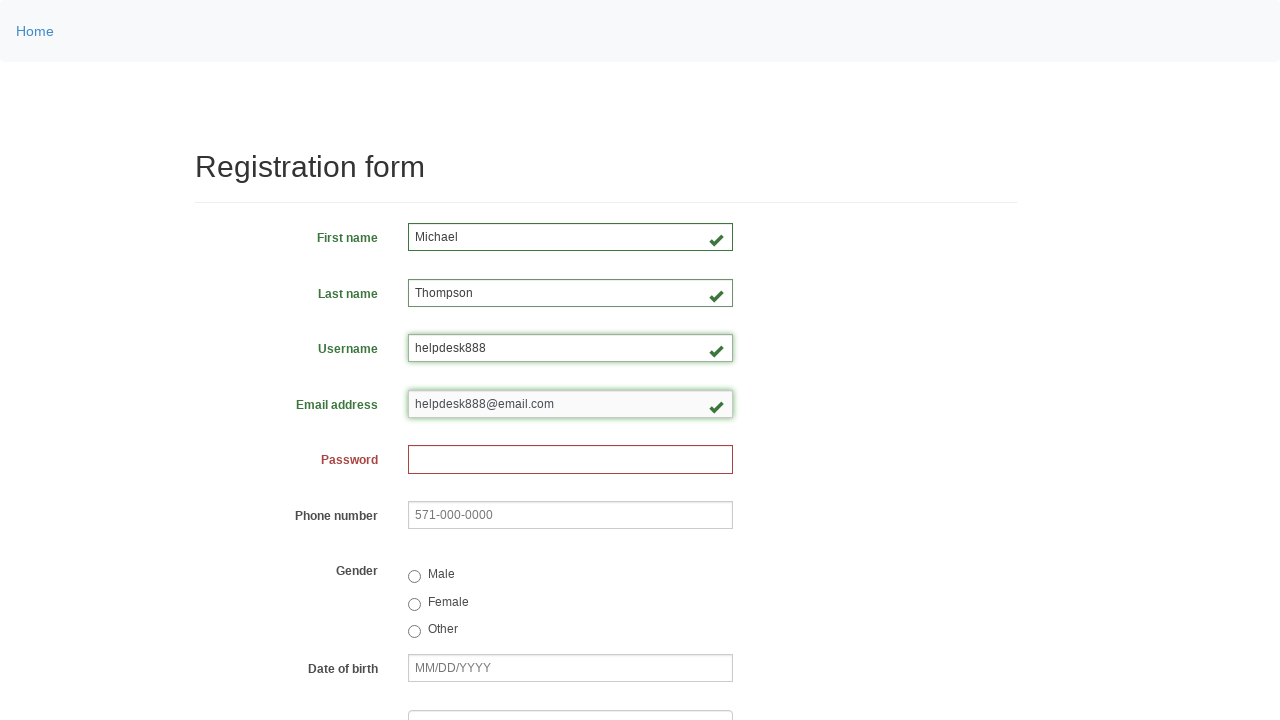

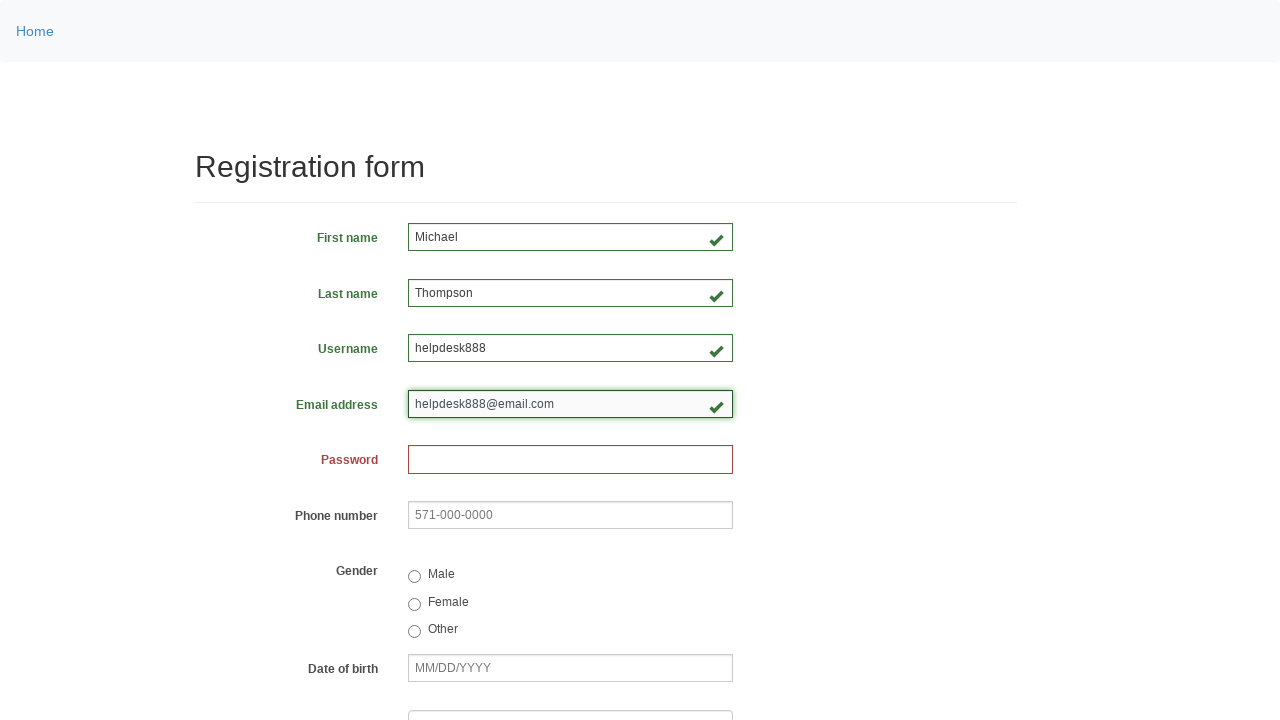